Tests passenger count dropdown functionality by opening the passenger selector, adding multiple adults, children, and infants, then removing some of each type, and finally closing the dropdown.

Starting URL: https://rahulshettyacademy.com/dropdownsPractise/

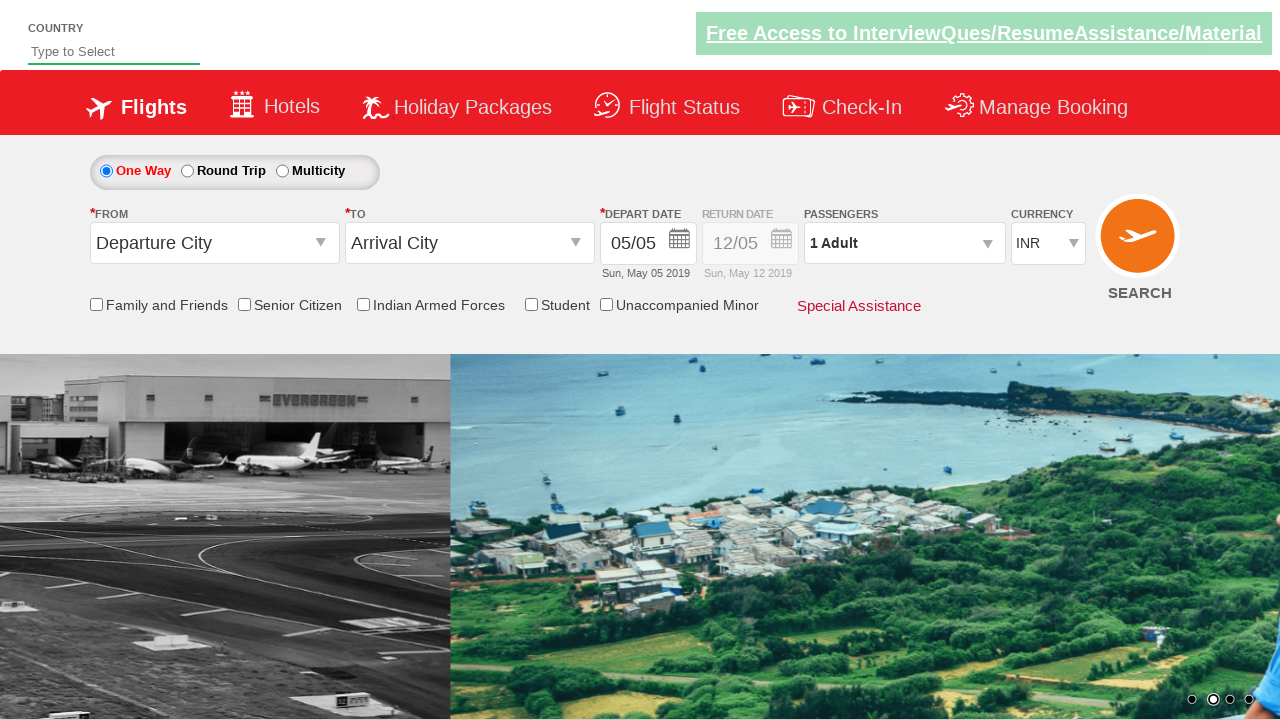

Clicked passenger dropdown to open it at (904, 243) on #divpaxinfo
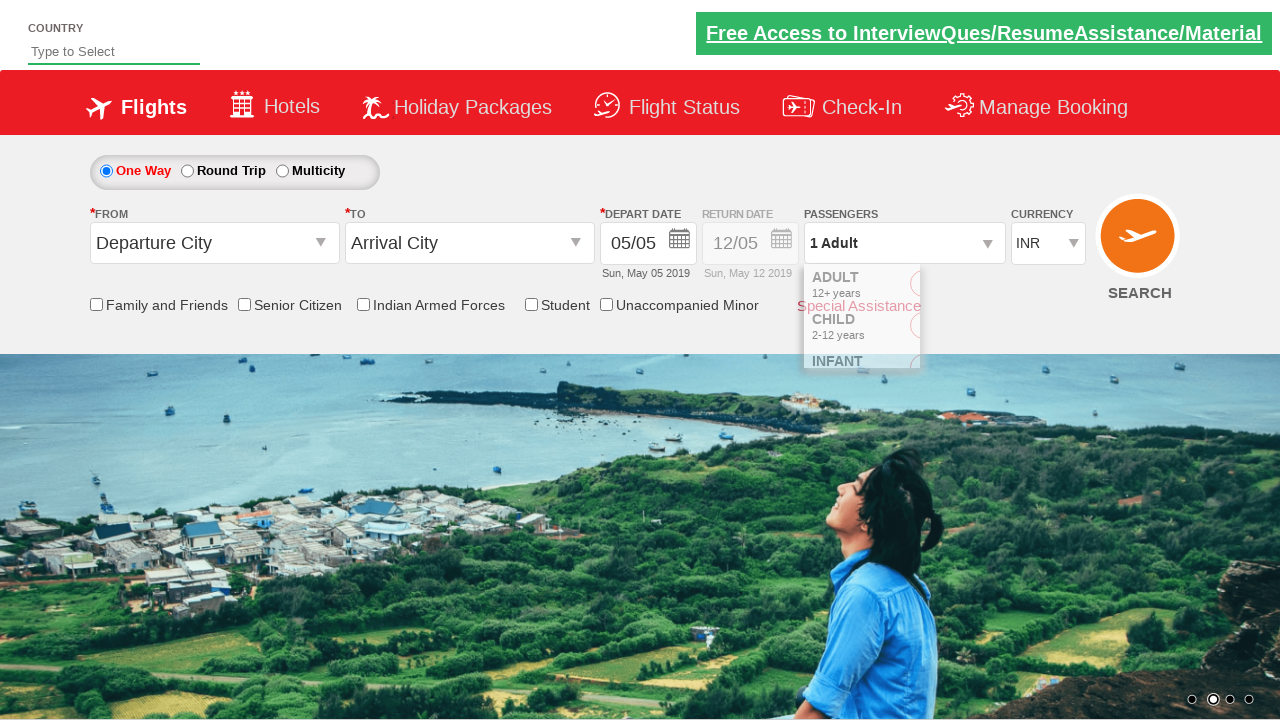

Passenger dropdown is now visible
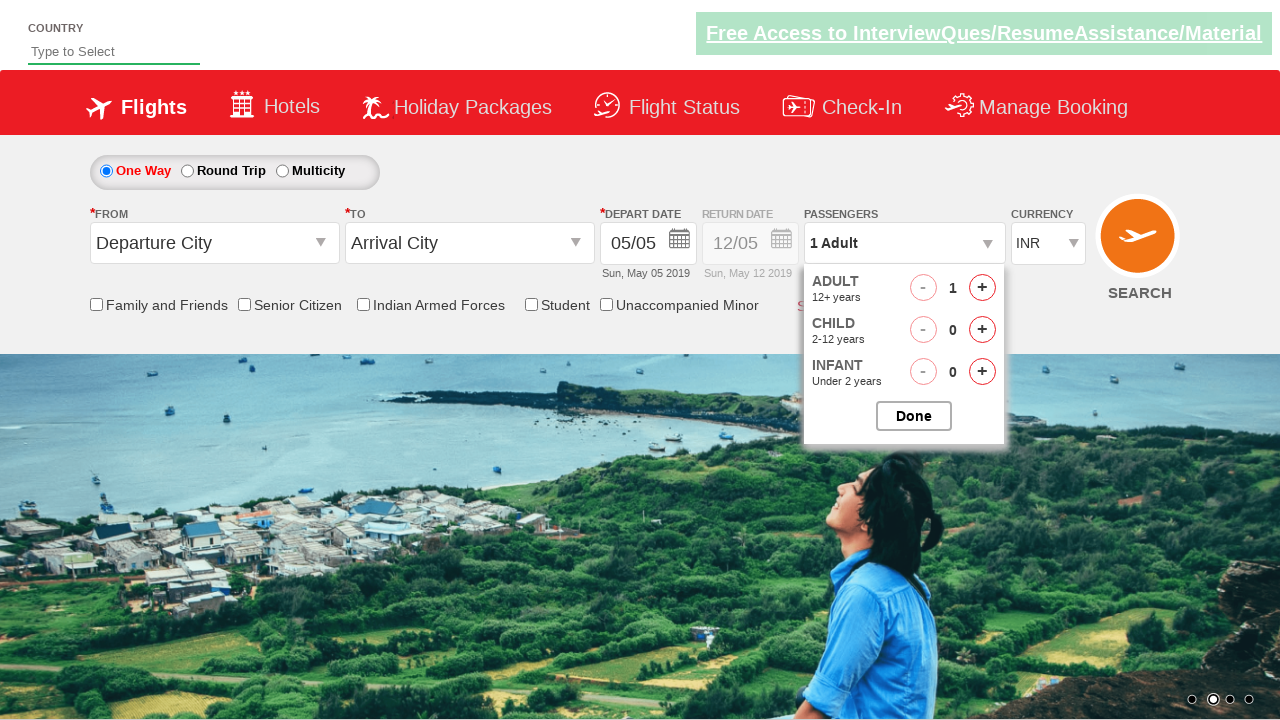

Clicked add adult button (1st time) at (982, 288) on #hrefIncAdt
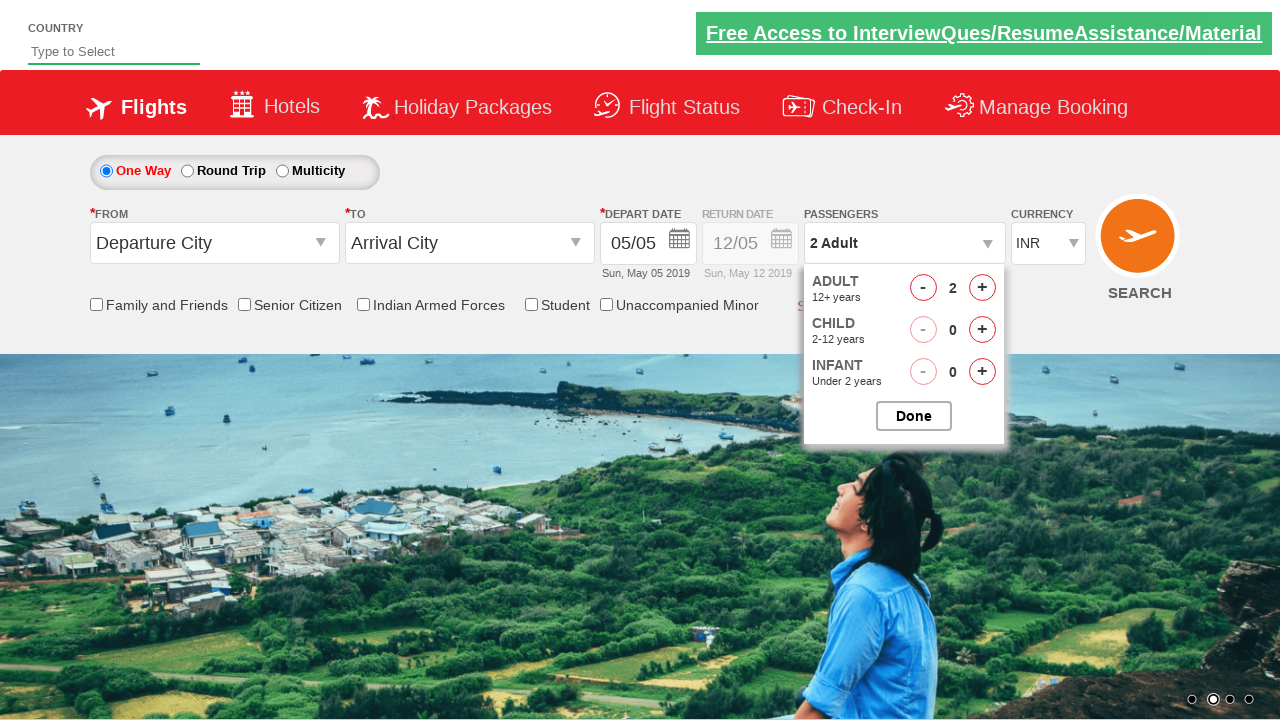

Clicked add adult button (2nd time) - total 3 adults at (982, 288) on #hrefIncAdt
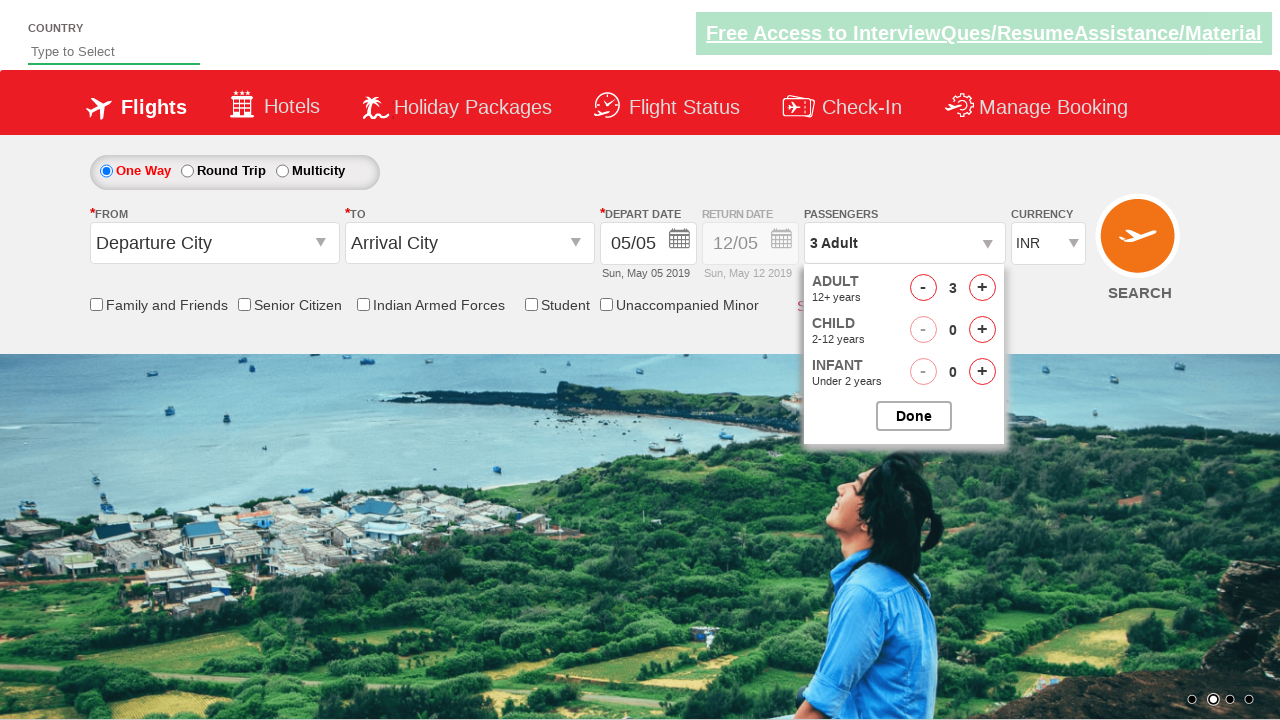

Clicked add child button (1st time) at (982, 330) on #hrefIncChd
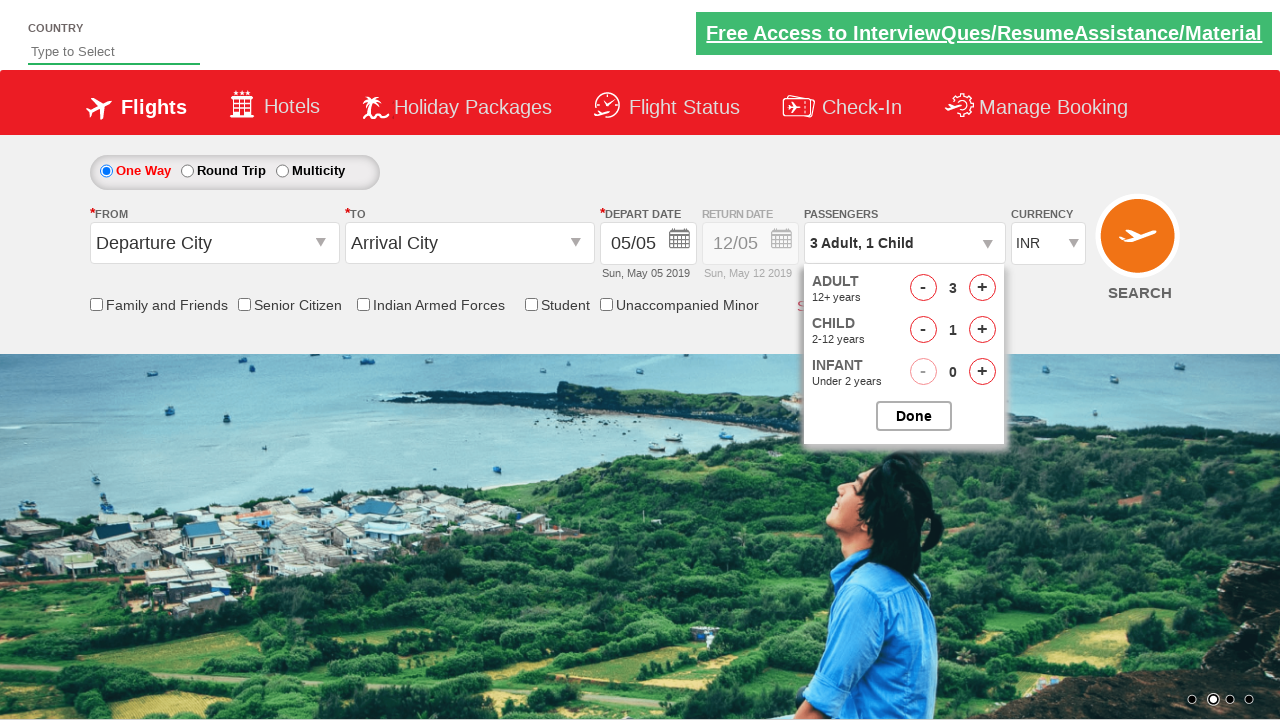

Clicked add child button (2nd time) at (982, 330) on #hrefIncChd
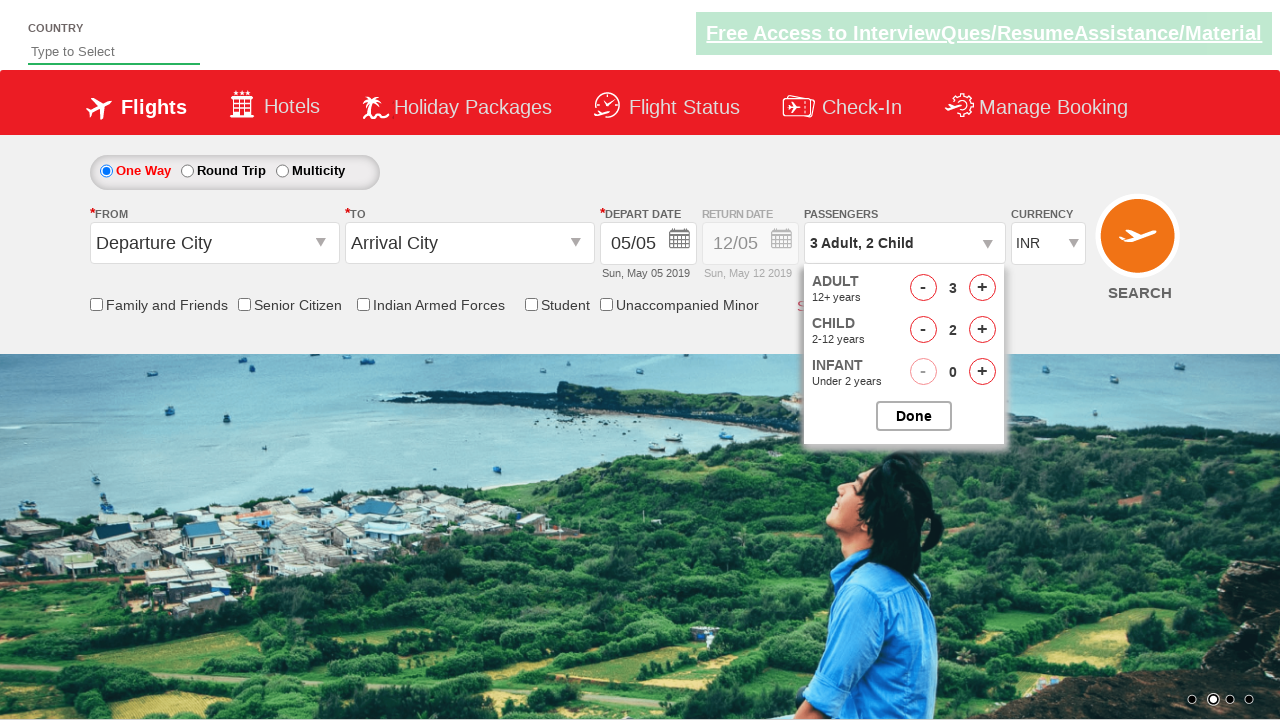

Clicked add child button (3rd time) - total 3 children at (982, 330) on #hrefIncChd
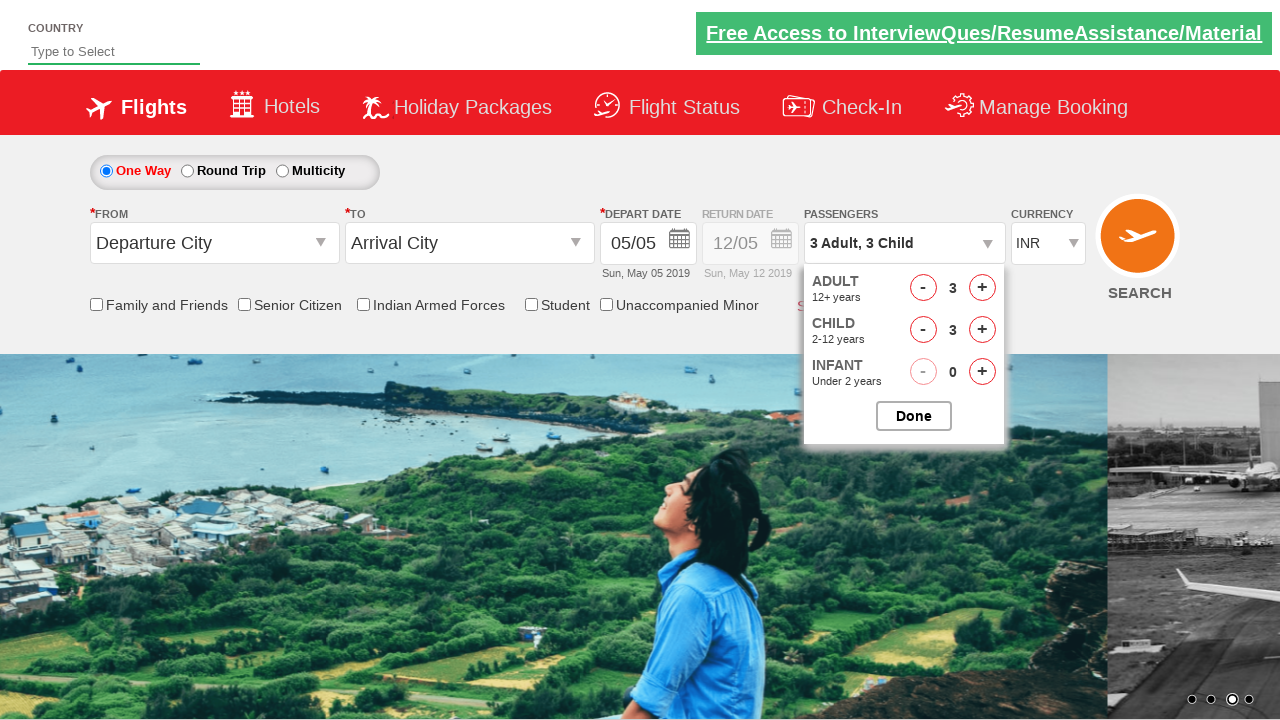

Clicked add infant button (1st time) at (982, 372) on #hrefIncInf
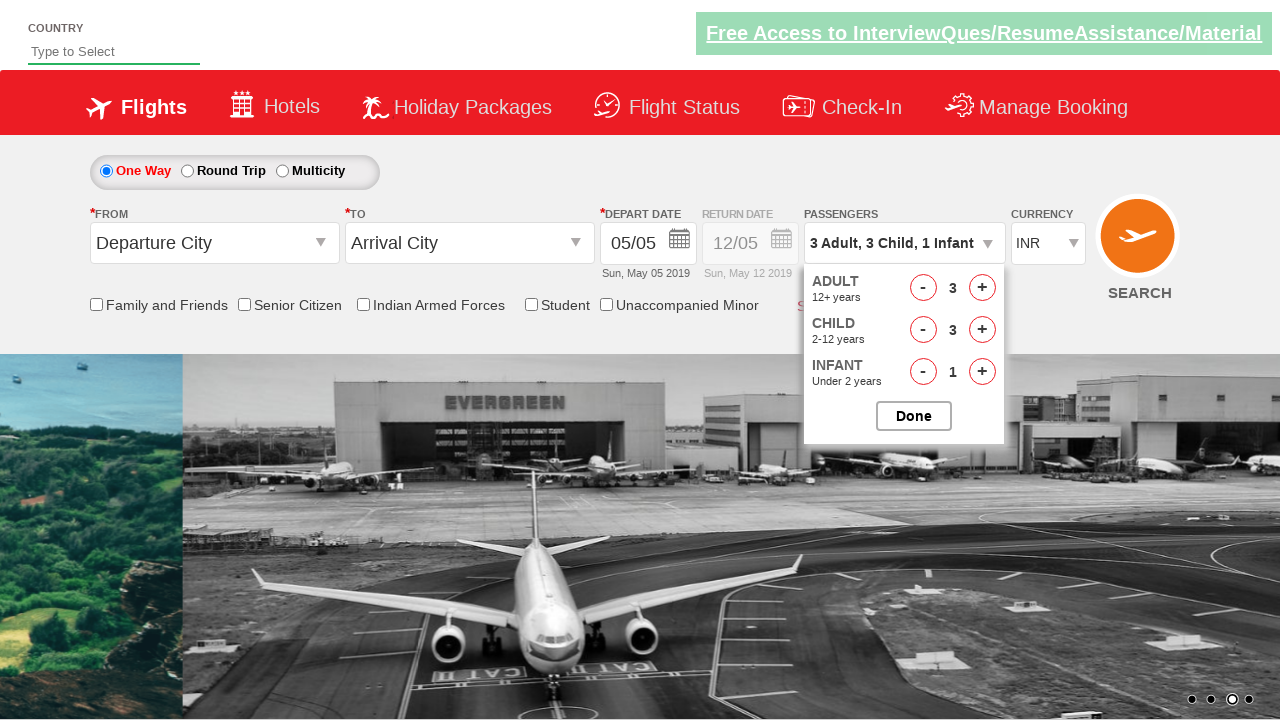

Clicked add infant button (2nd time) at (982, 372) on #hrefIncInf
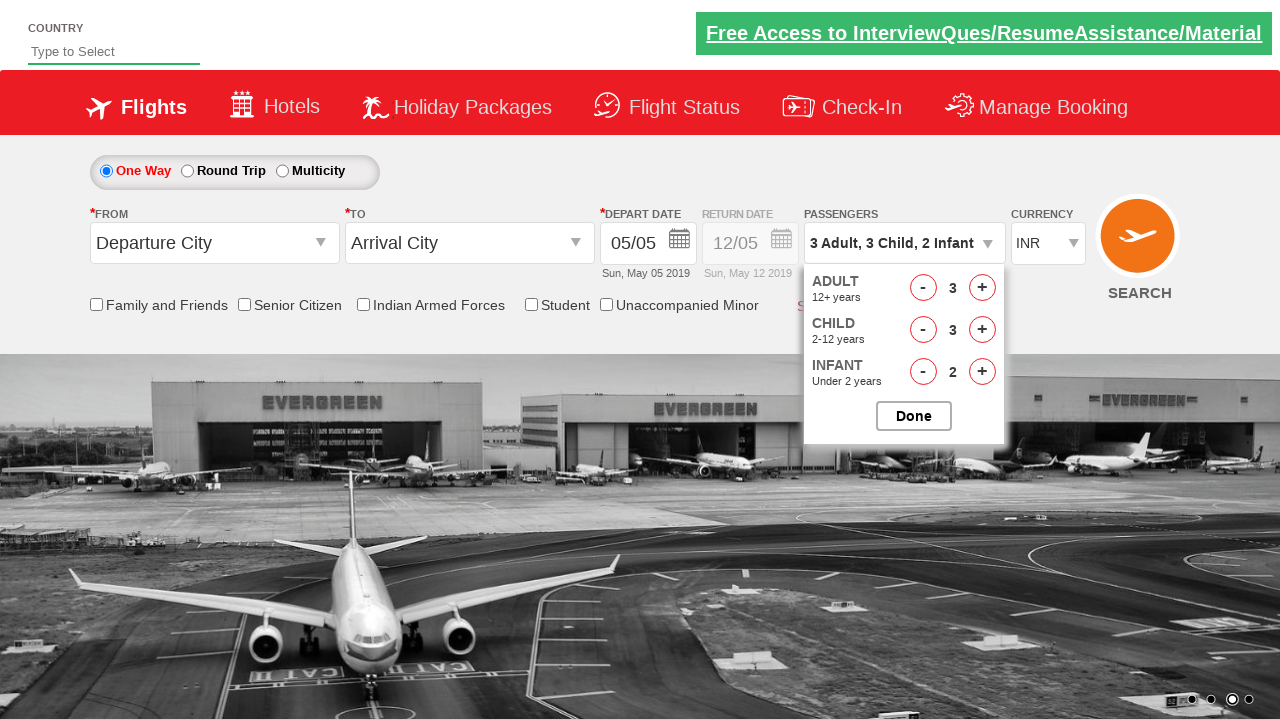

Clicked add infant button (3rd time) - total 3 infants at (982, 372) on #hrefIncInf
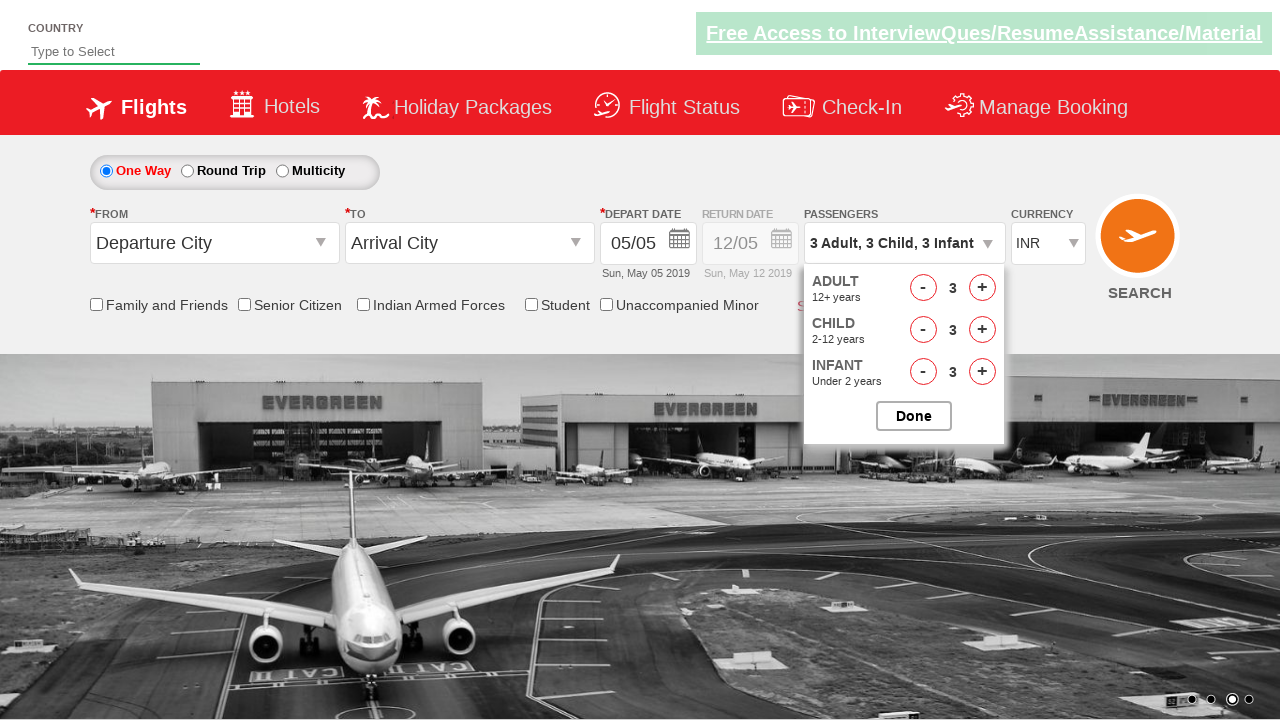

Clicked remove adult button - adults reduced to 2 at (923, 288) on #hrefDecAdt
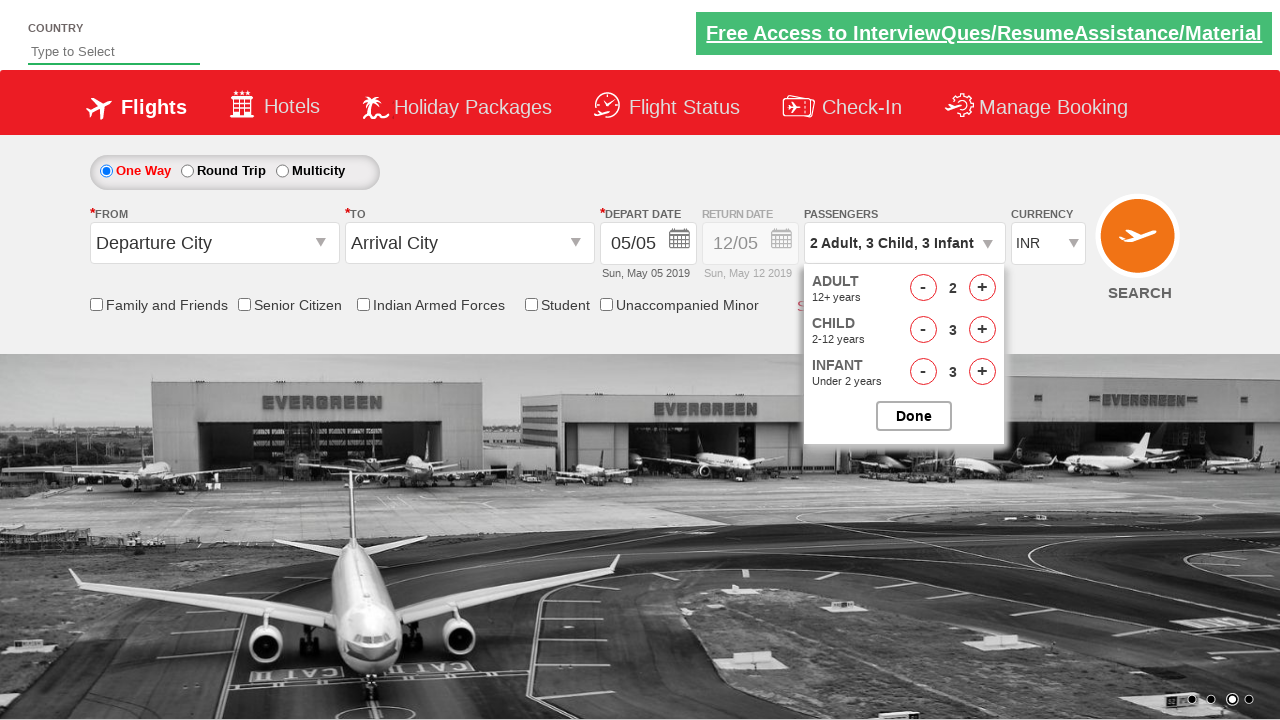

Clicked remove child button - children reduced to 2 at (923, 330) on #hrefDecChd
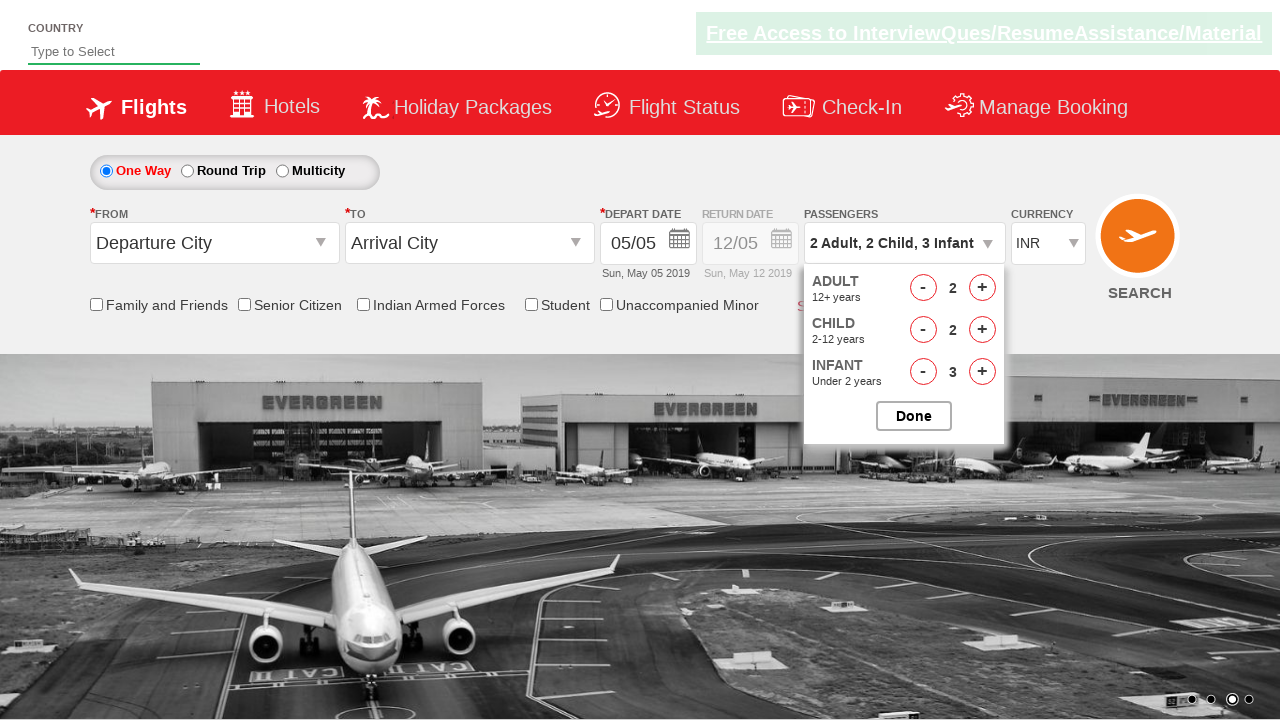

Clicked remove infant button - infants reduced to 2 at (923, 372) on #hrefDecInf
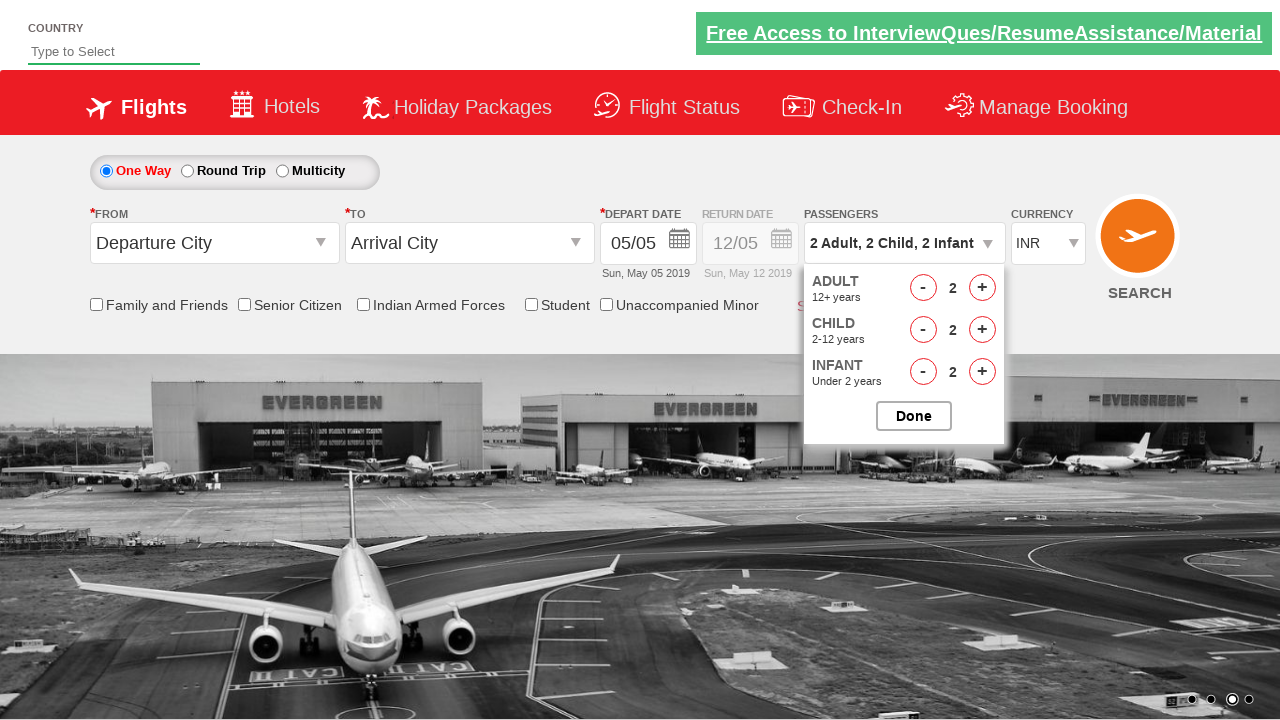

Clicked Done button to close passenger dropdown at (914, 416) on #btnclosepaxoption
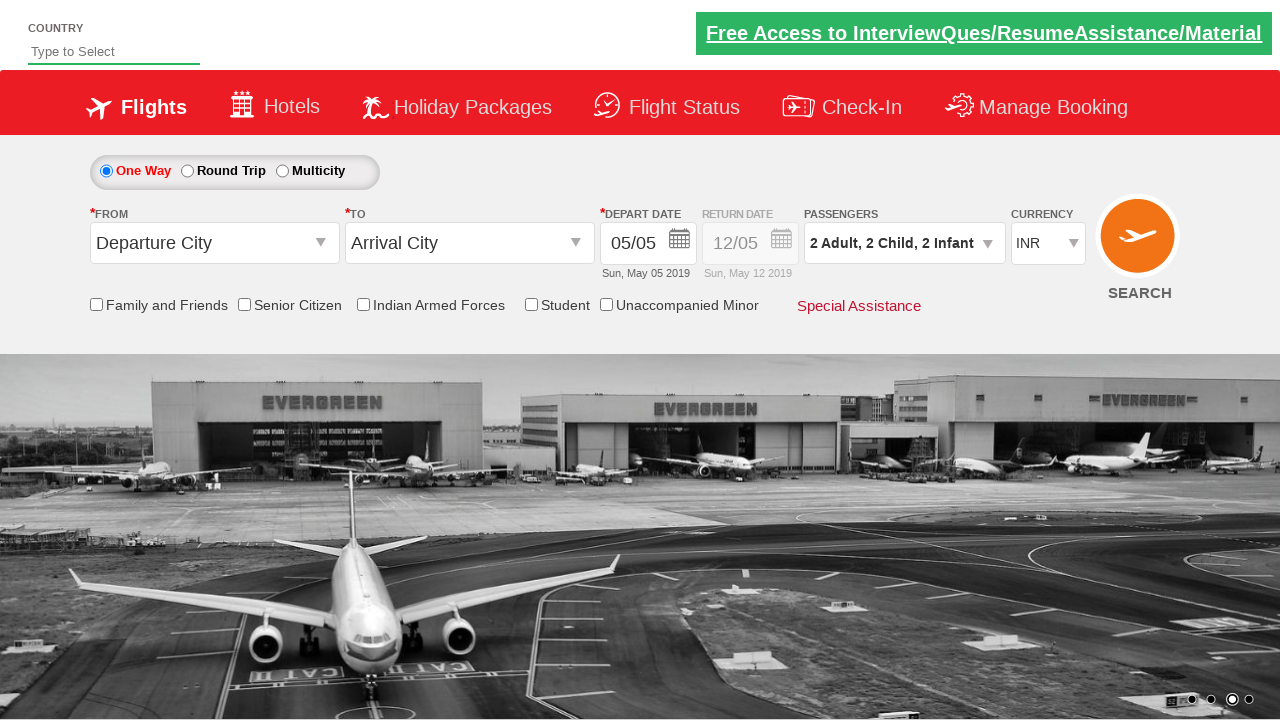

Waited for dropdown to close and passenger count to update
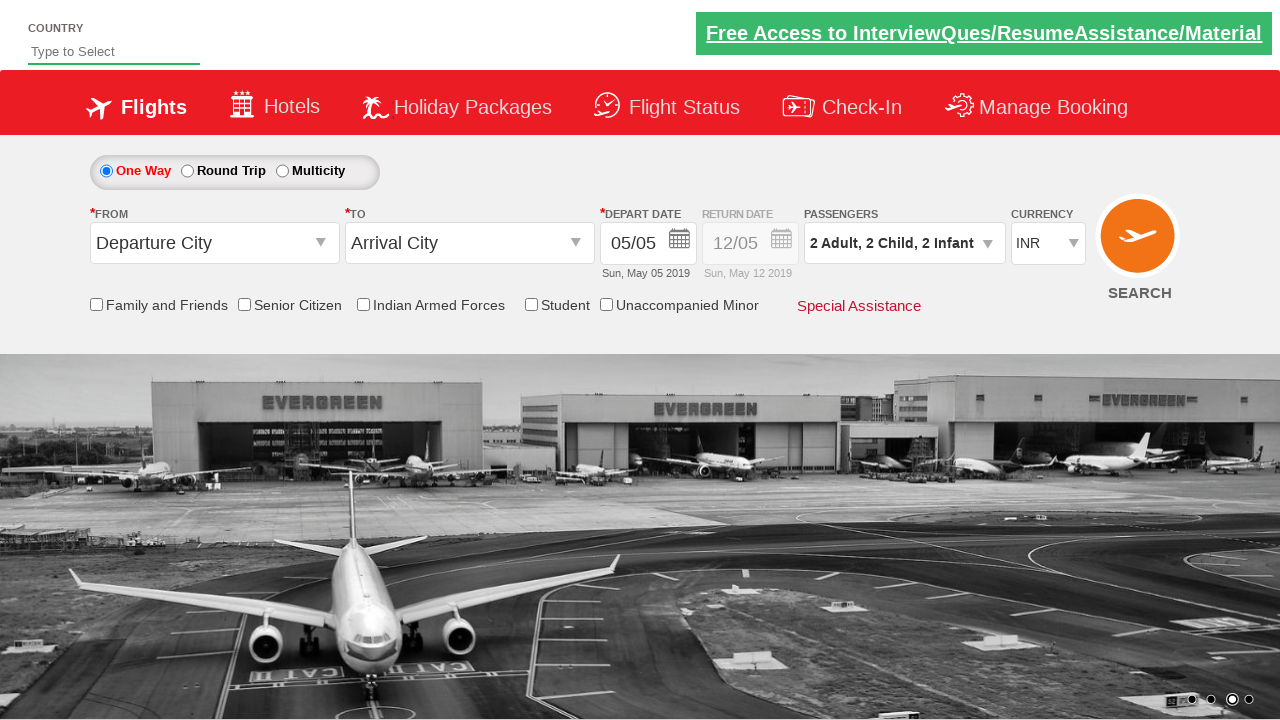

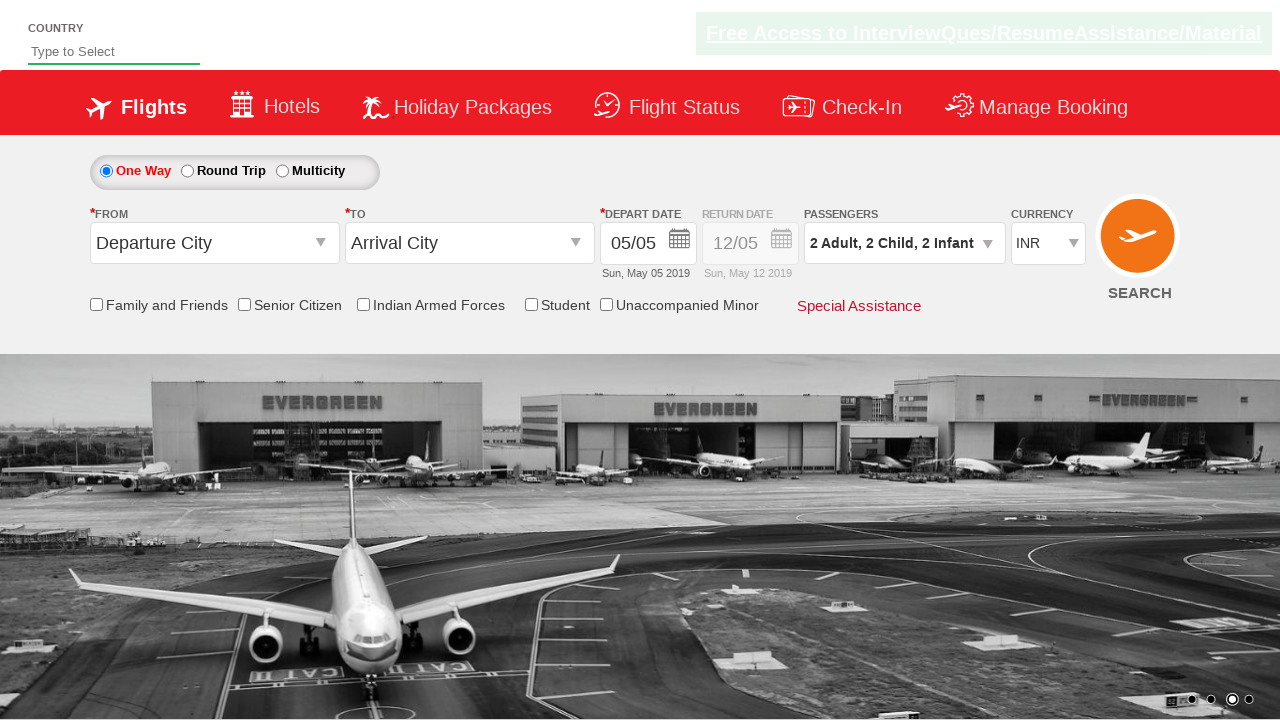